Tests basic browser navigation operations including navigating to different pages, using back/forward browser history, and refreshing the page on Rahul Shetty Academy website.

Starting URL: https://rahulshettyacademy.com

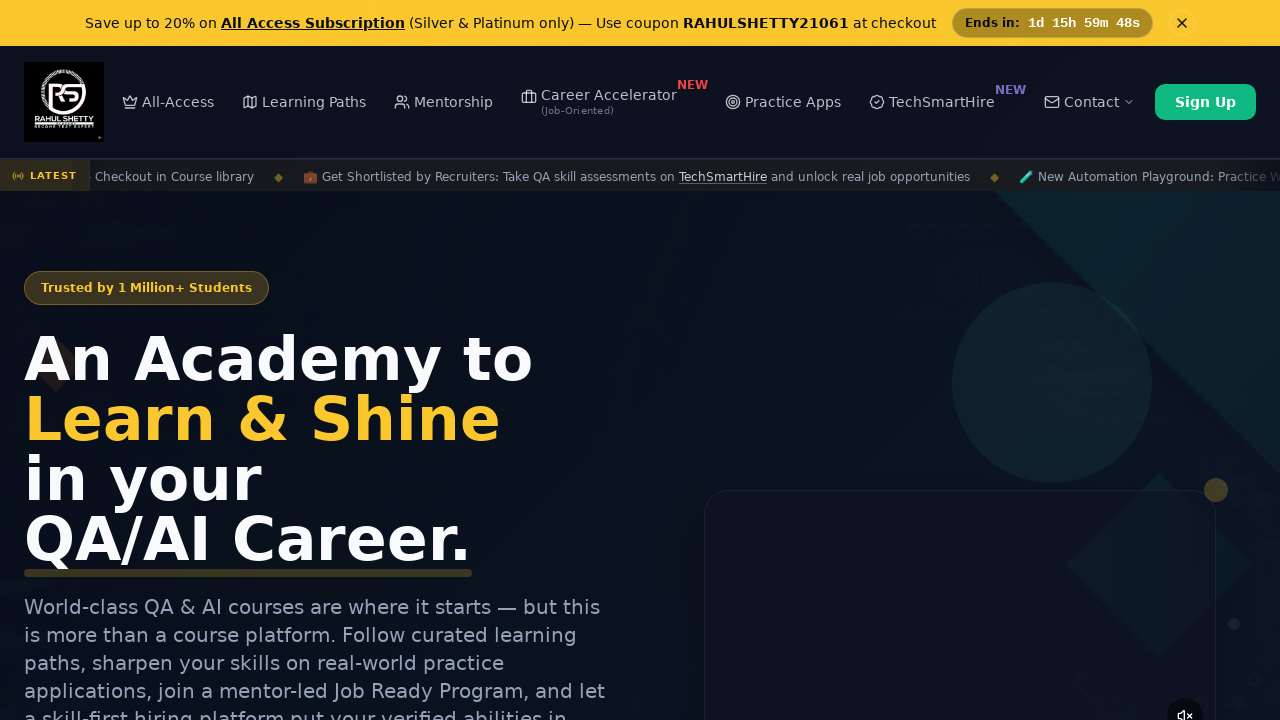

Printed page title for verification
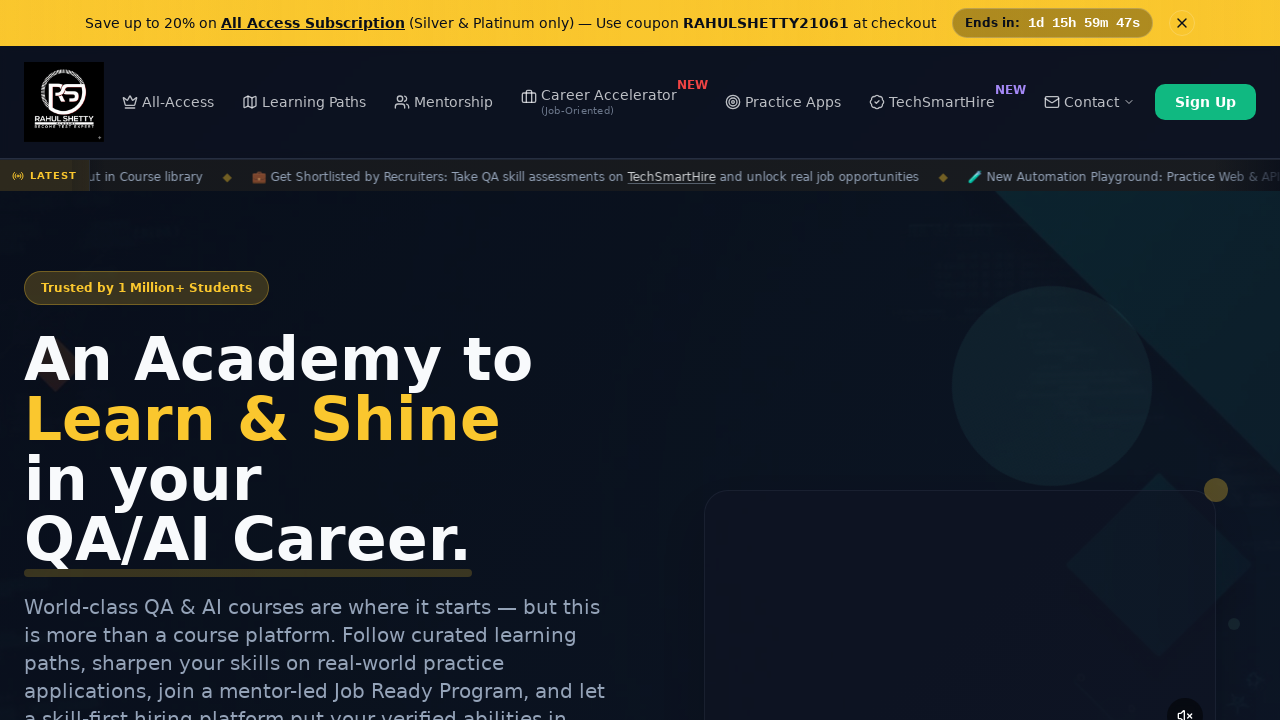

Printed current URL
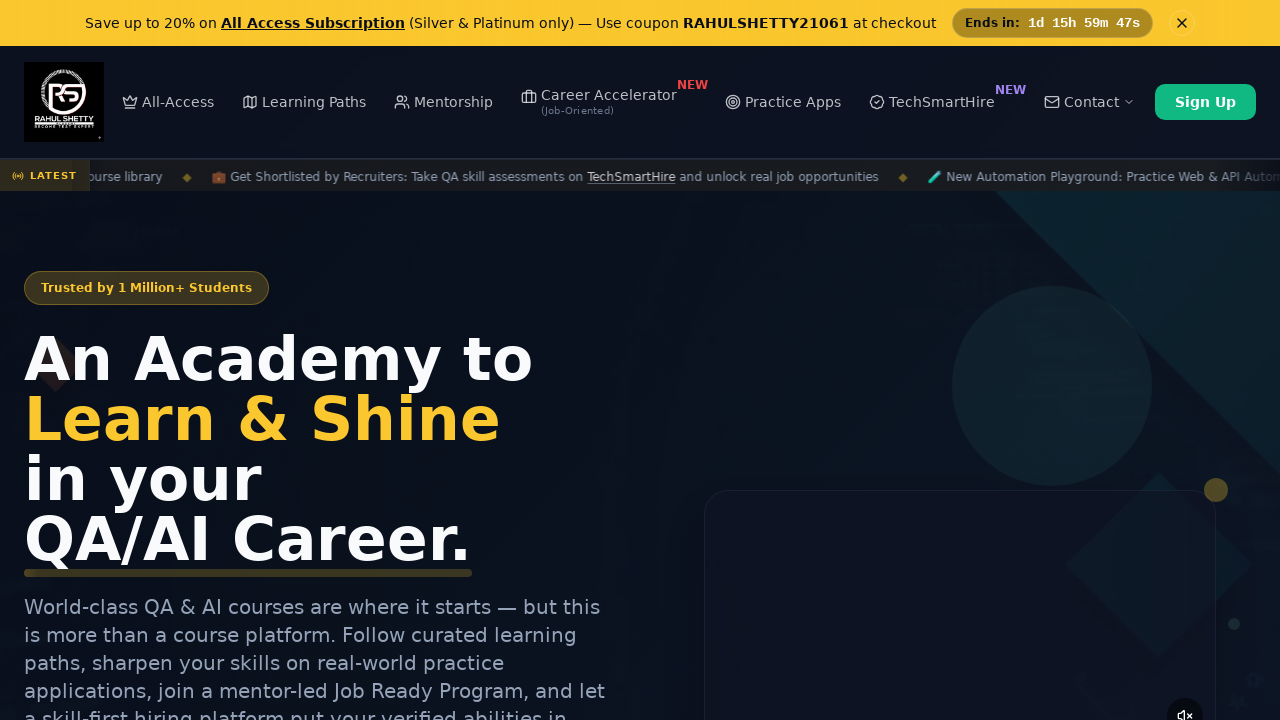

Navigated to practice project page
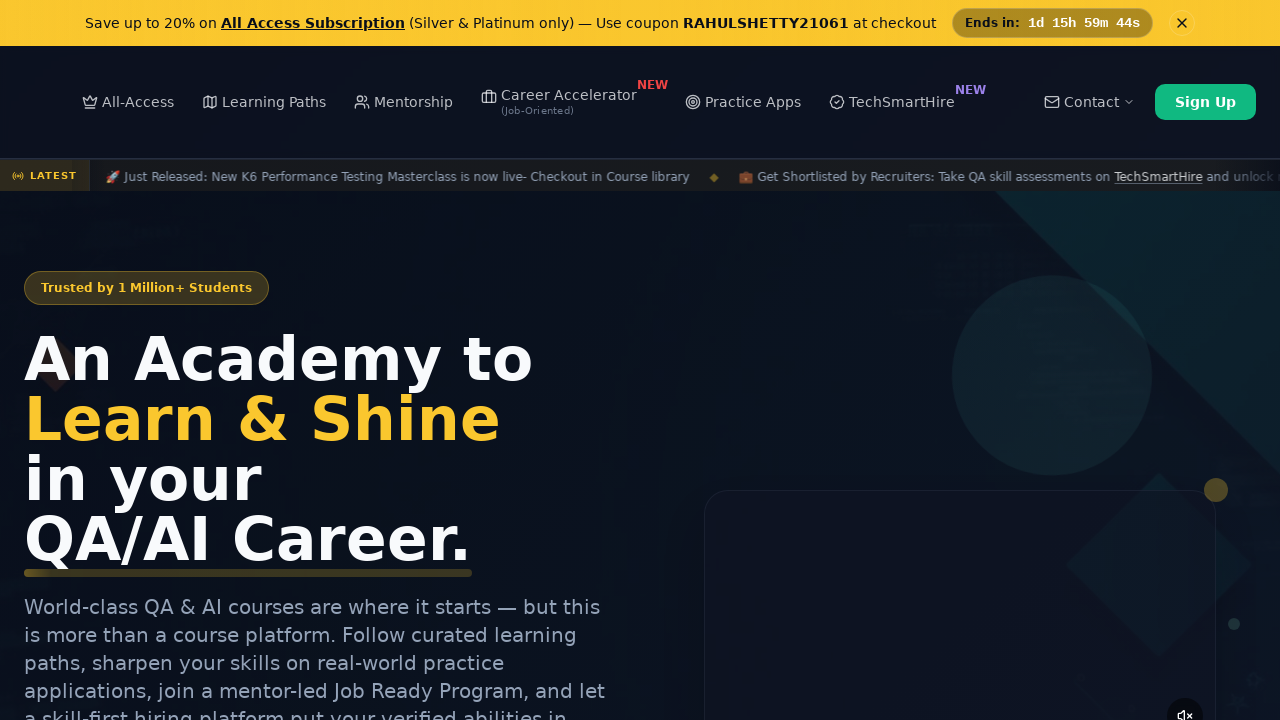

Navigated back to previous page using browser back button
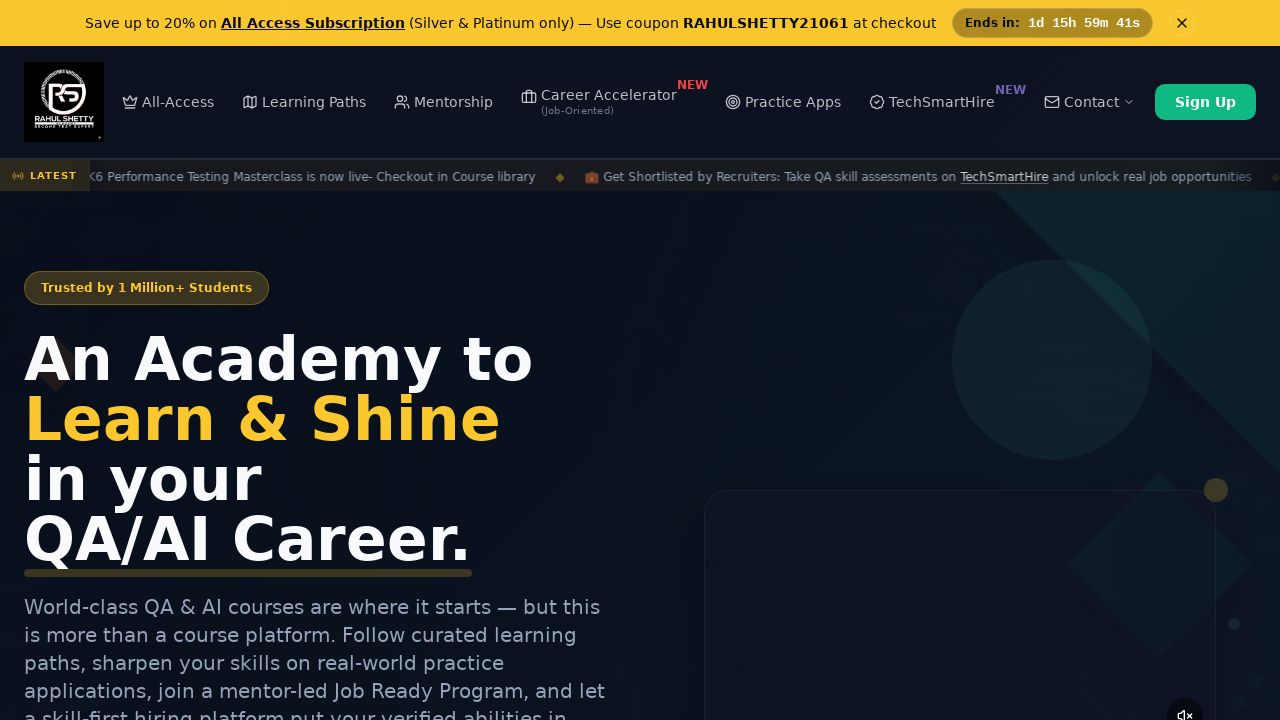

Refreshed the current page
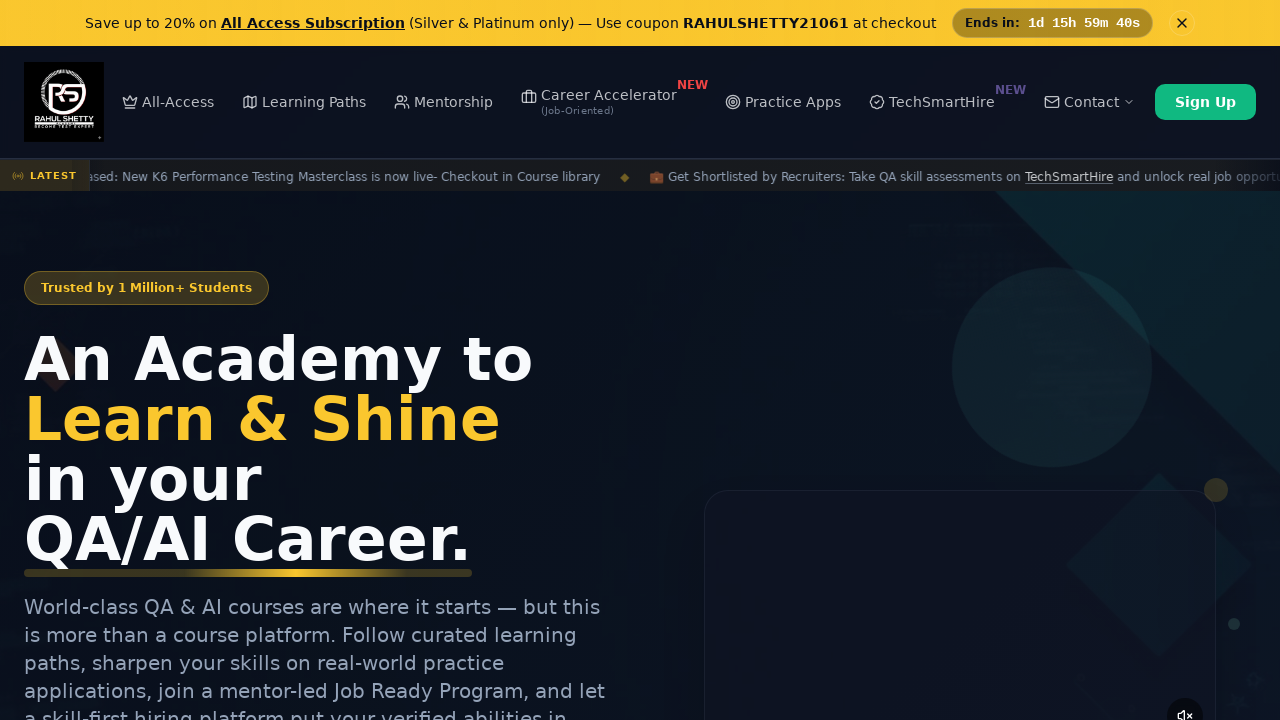

Navigated forward in browser history
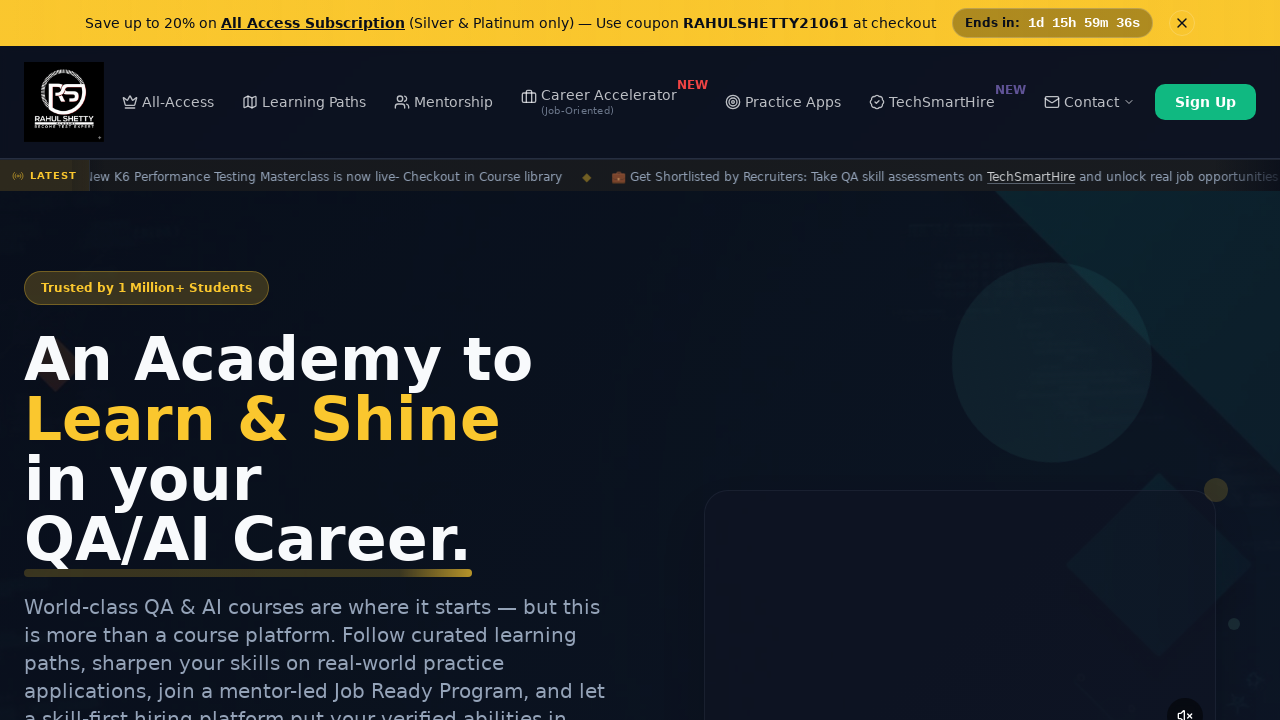

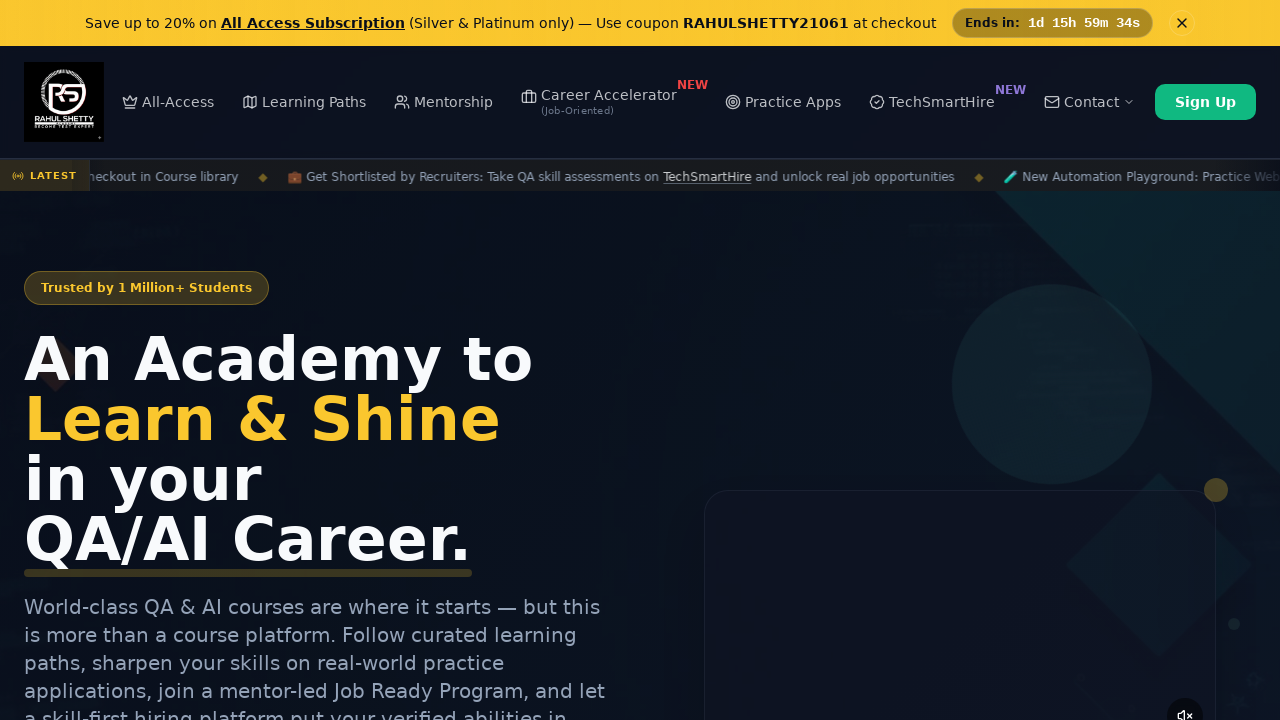